Tests dropdown selection functionality by selecting options using different methods (visible text, index, and value)

Starting URL: https://rahulshettyacademy.com/AutomationPractice/

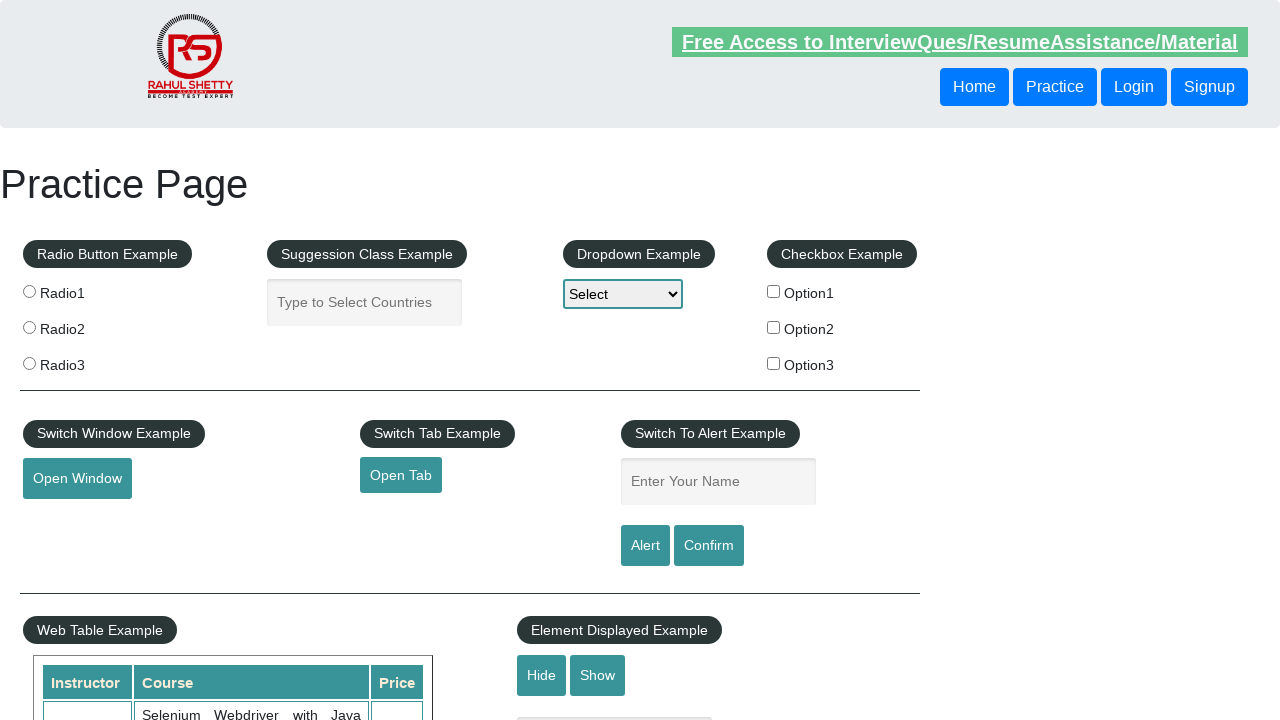

Selected 'Option3' by visible text from dropdown on #dropdown-class-example
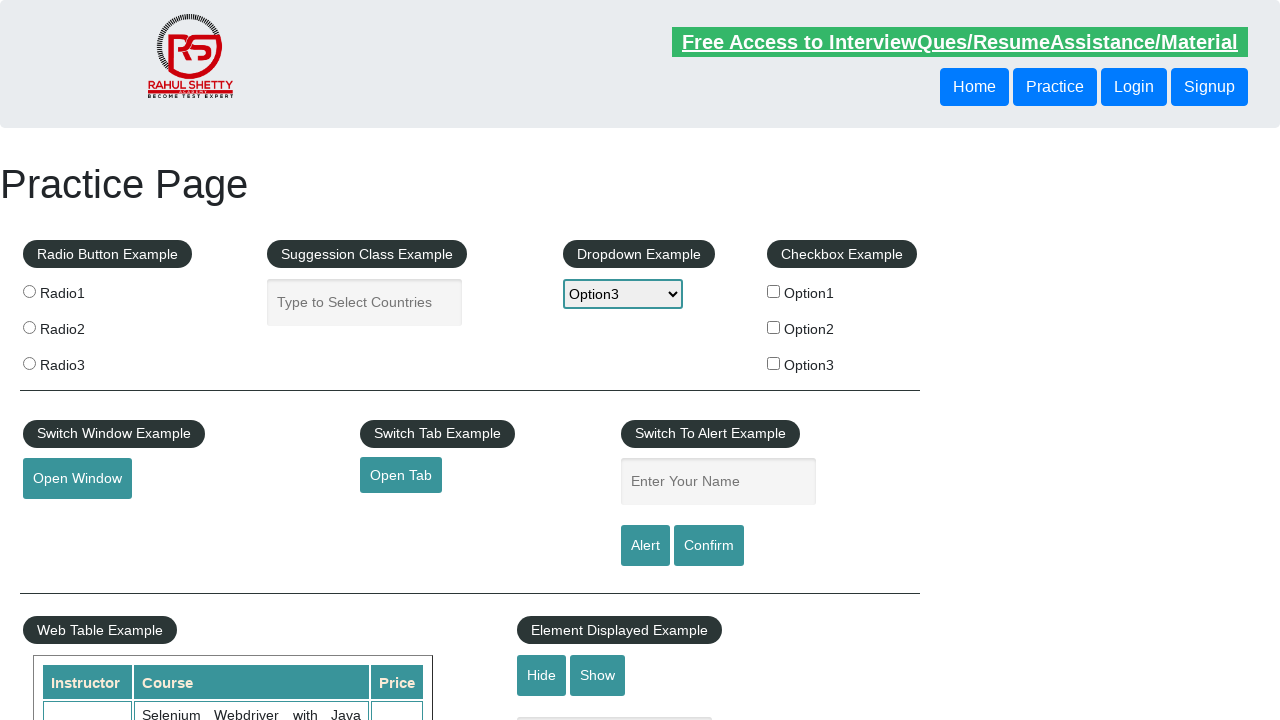

Selected dropdown option by index 1 (Option2) on #dropdown-class-example
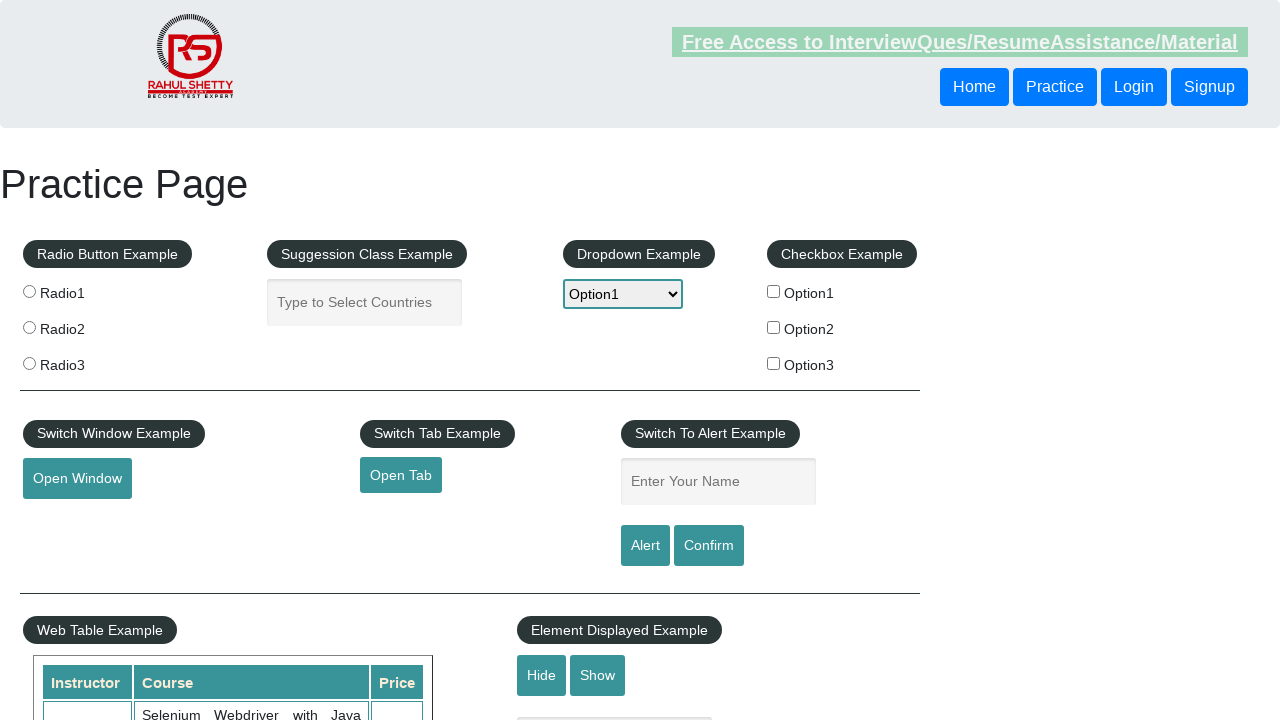

Selected dropdown option by value 'option3' on #dropdown-class-example
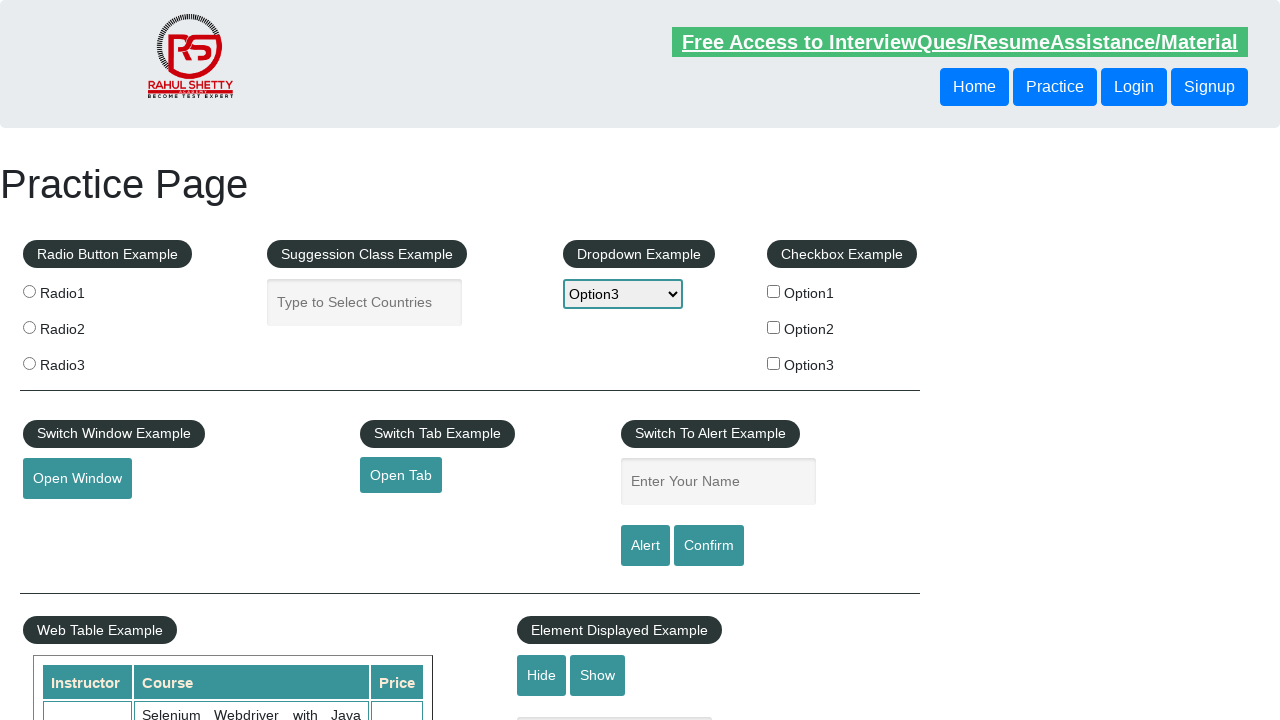

Selected 'Option2' by visible text from dropdown on #dropdown-class-example
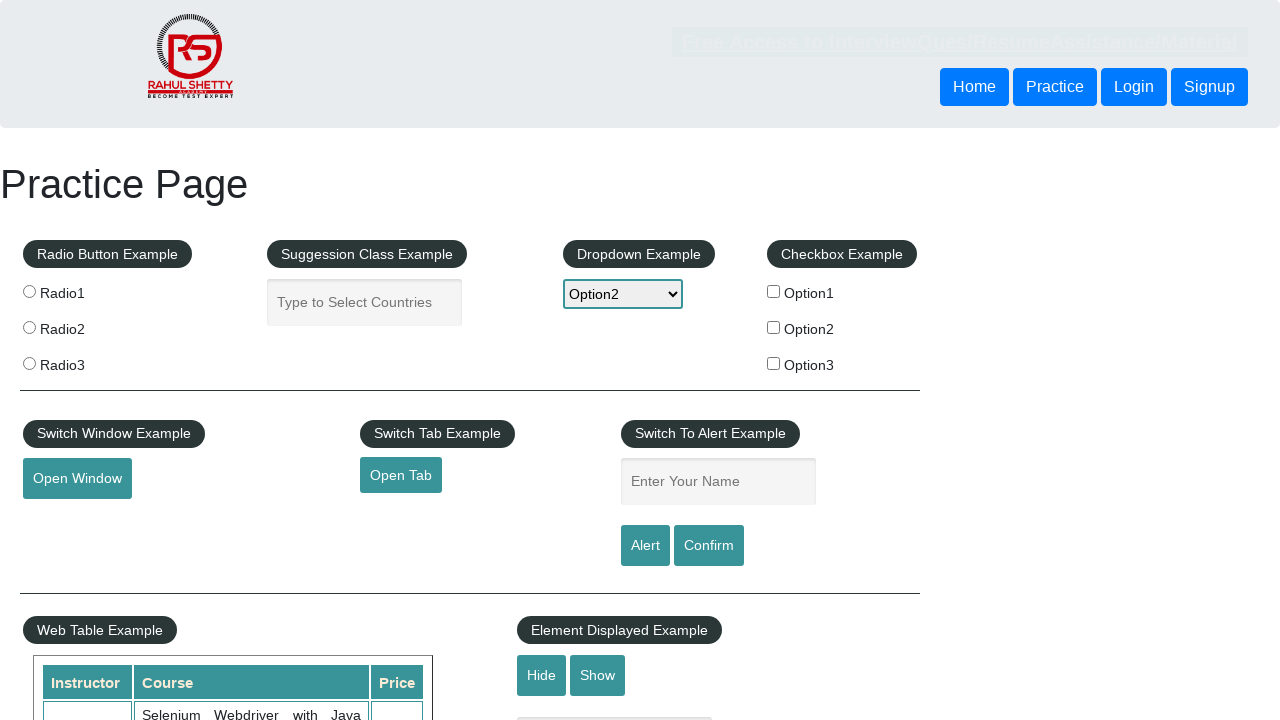

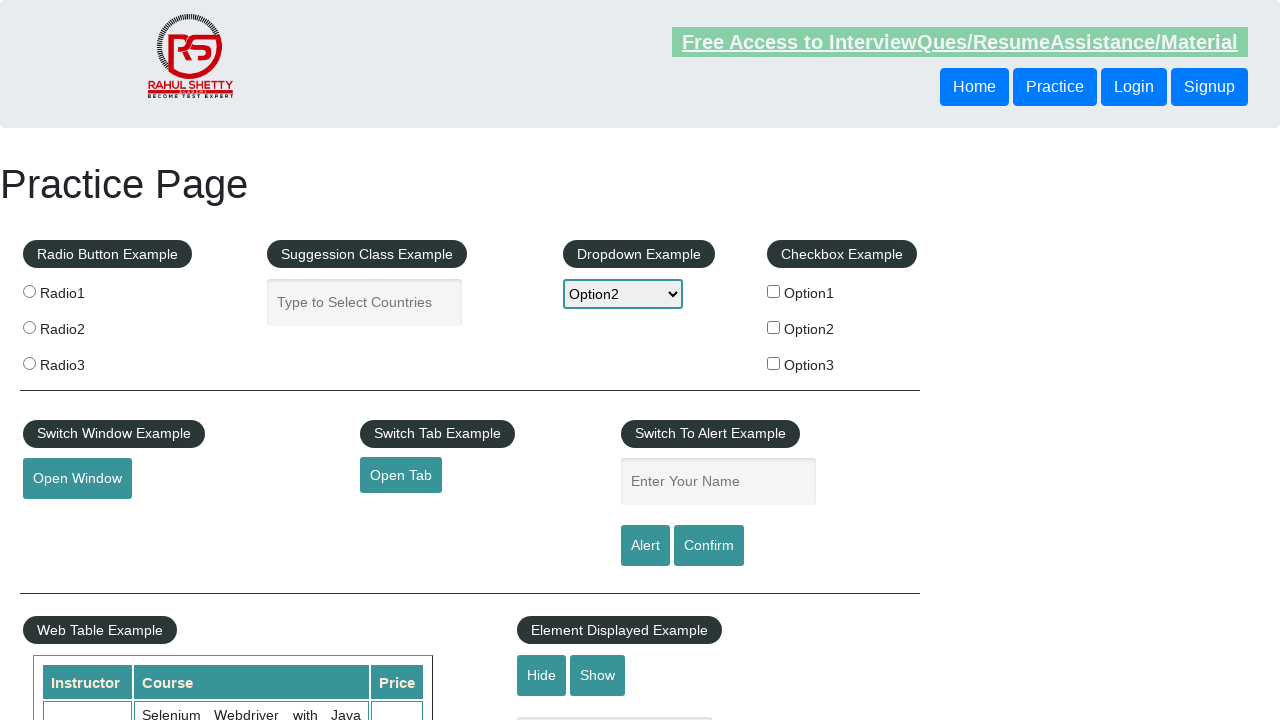